Tests JavaScript prompt alert functionality by switching to an iframe, triggering a prompt alert, entering text, and accepting it

Starting URL: https://www.w3schools.com/js/tryit.asp?filename=tryjs_prompt

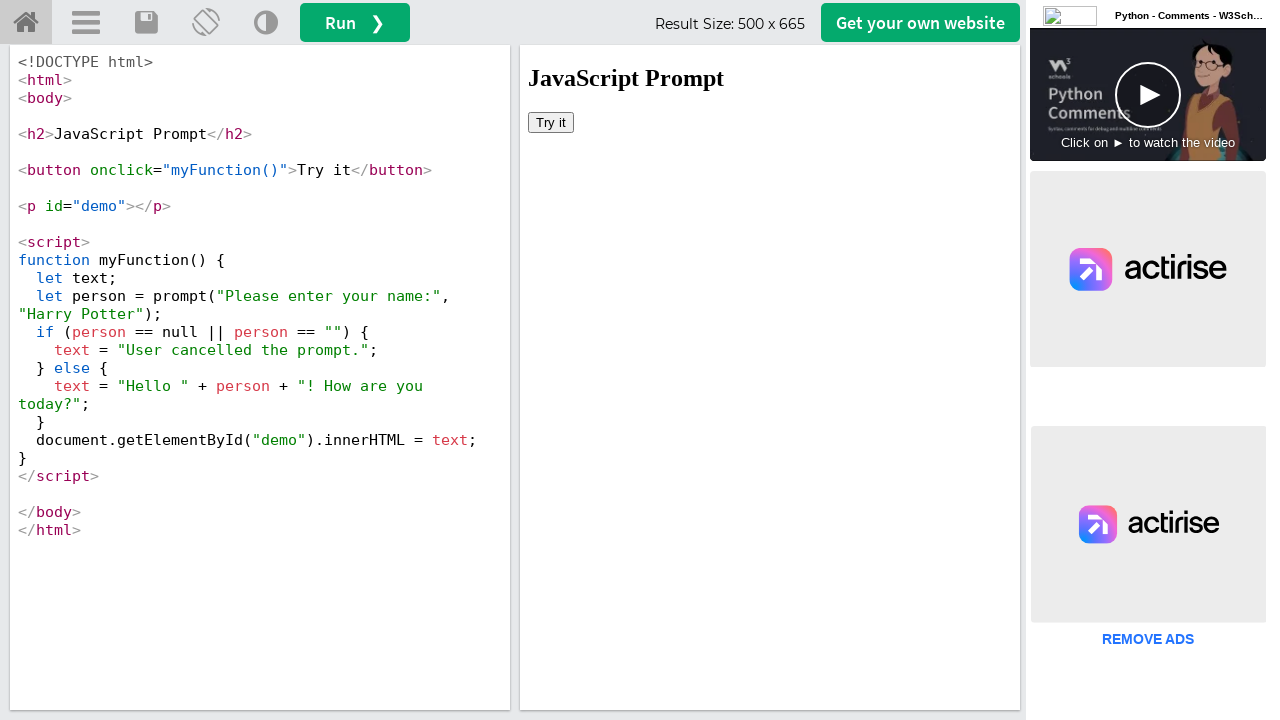

Switched to iframe containing the demo
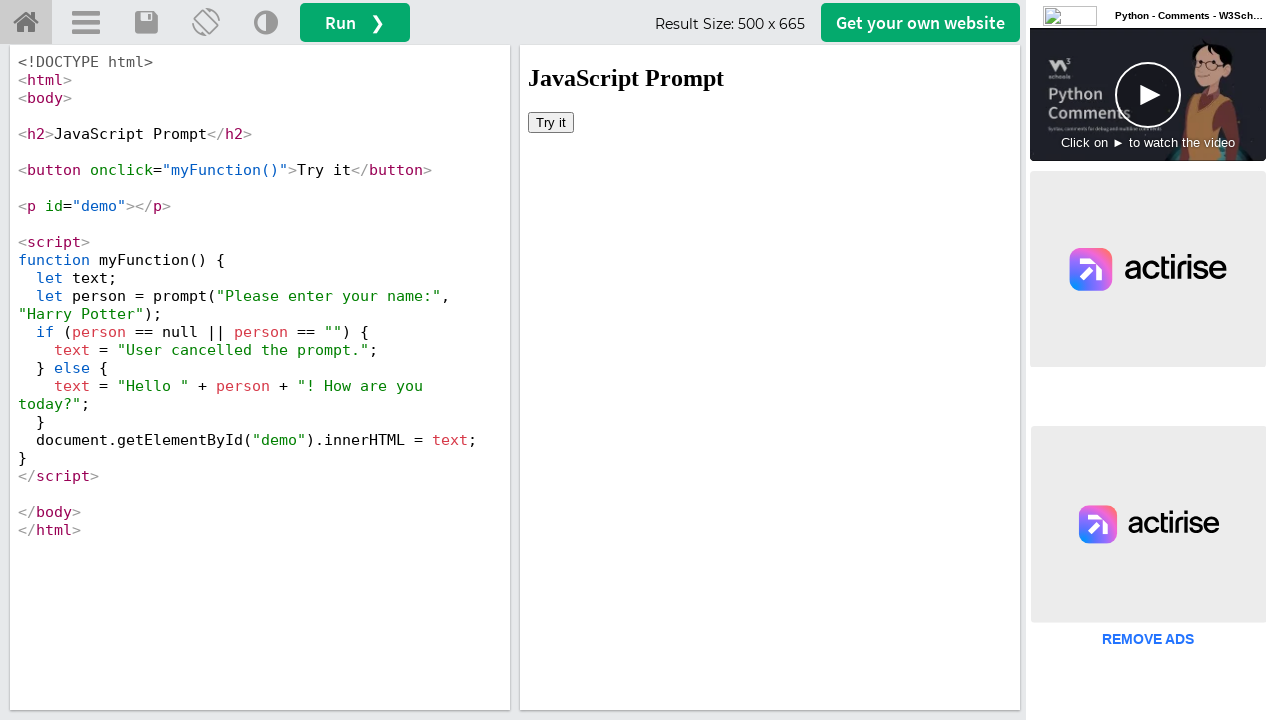

Clicked button to trigger prompt alert at (551, 122) on xpath=/html/body/button
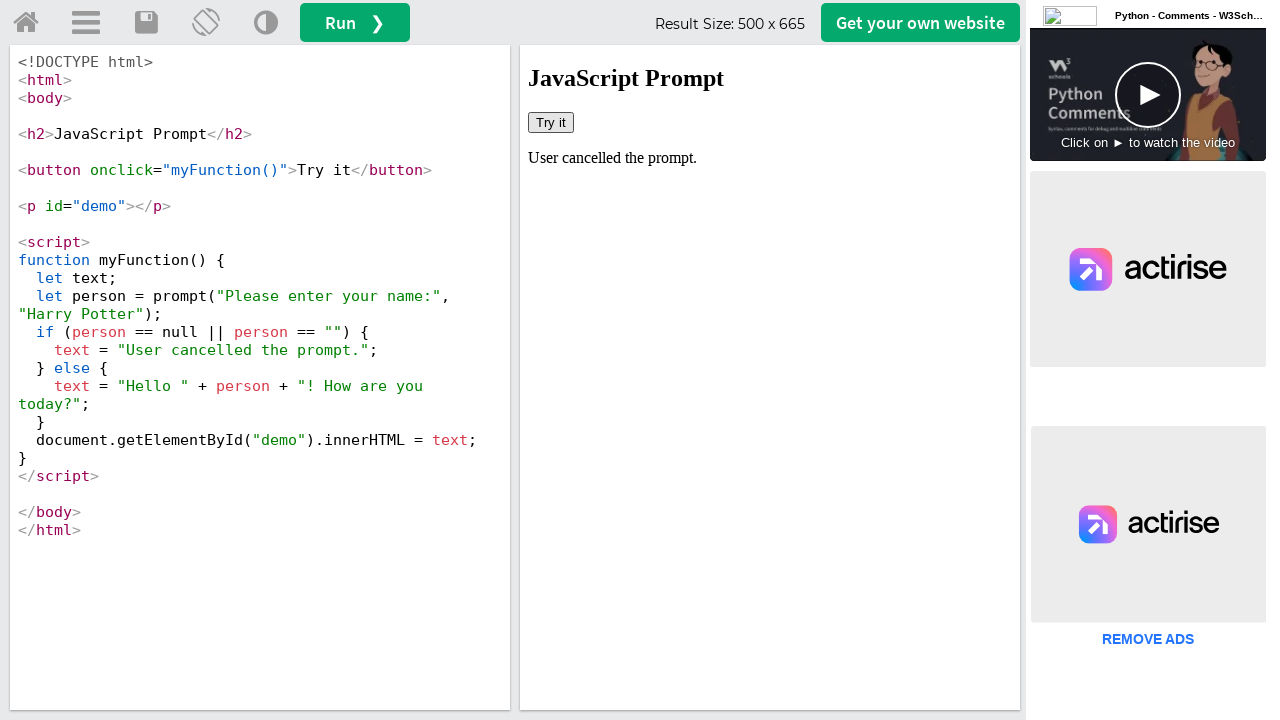

Set up dialog handler to accept prompt with text 'Riya'
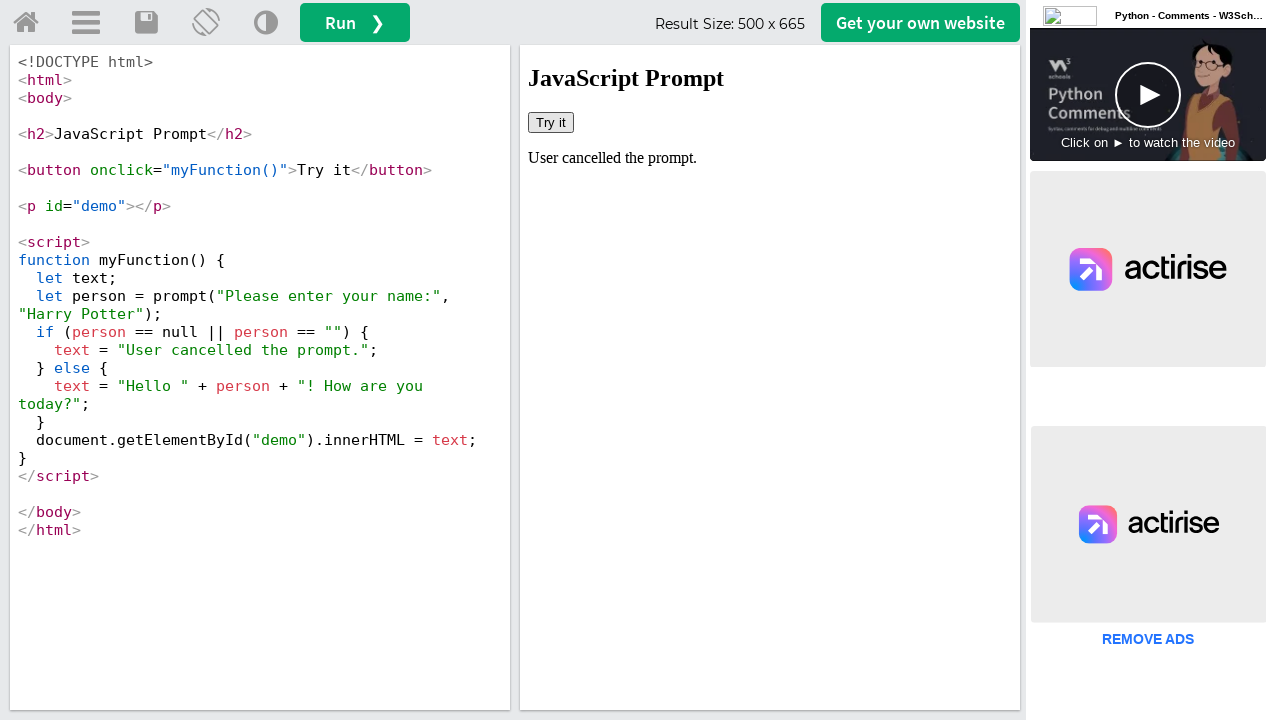

Clicked button again to trigger dialog with handler active at (551, 122) on xpath=/html/body/button
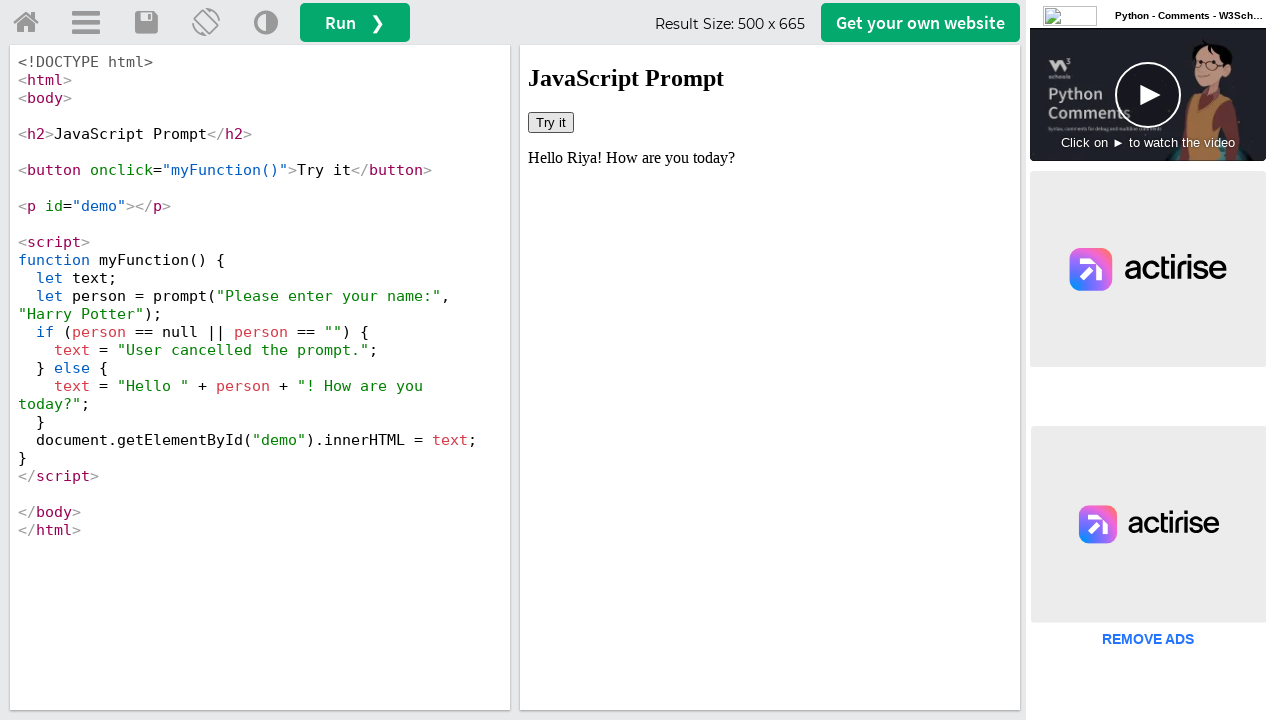

Waited 2 seconds for result to display
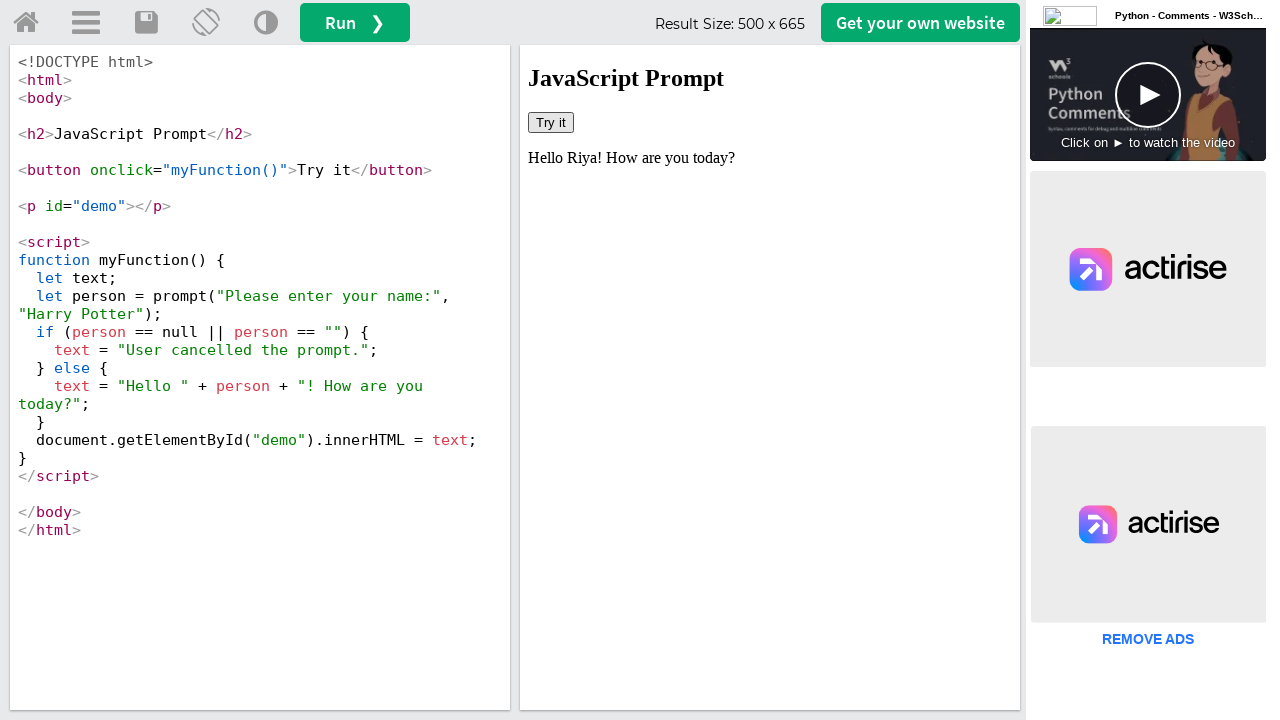

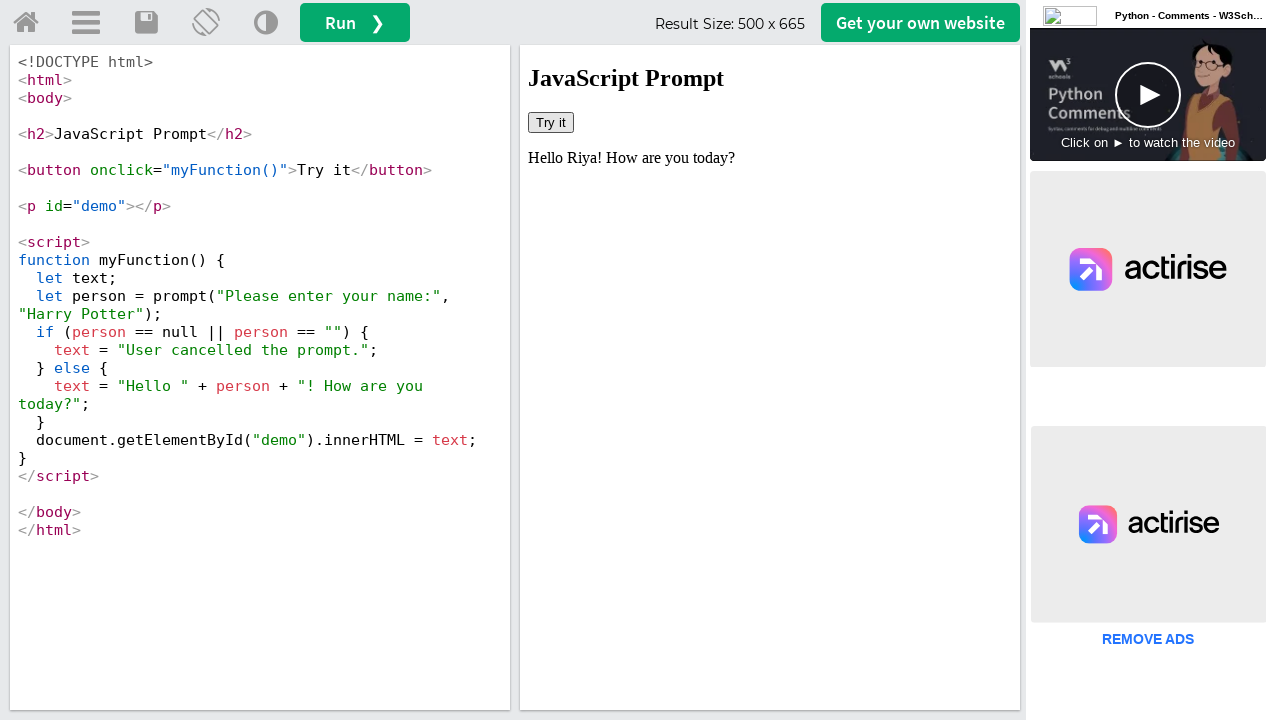